Tests that the Snake game starts correctly by clicking the start button and verifying the snake object exists

Starting URL: https://kissmartin.github.io/Snake_Project/

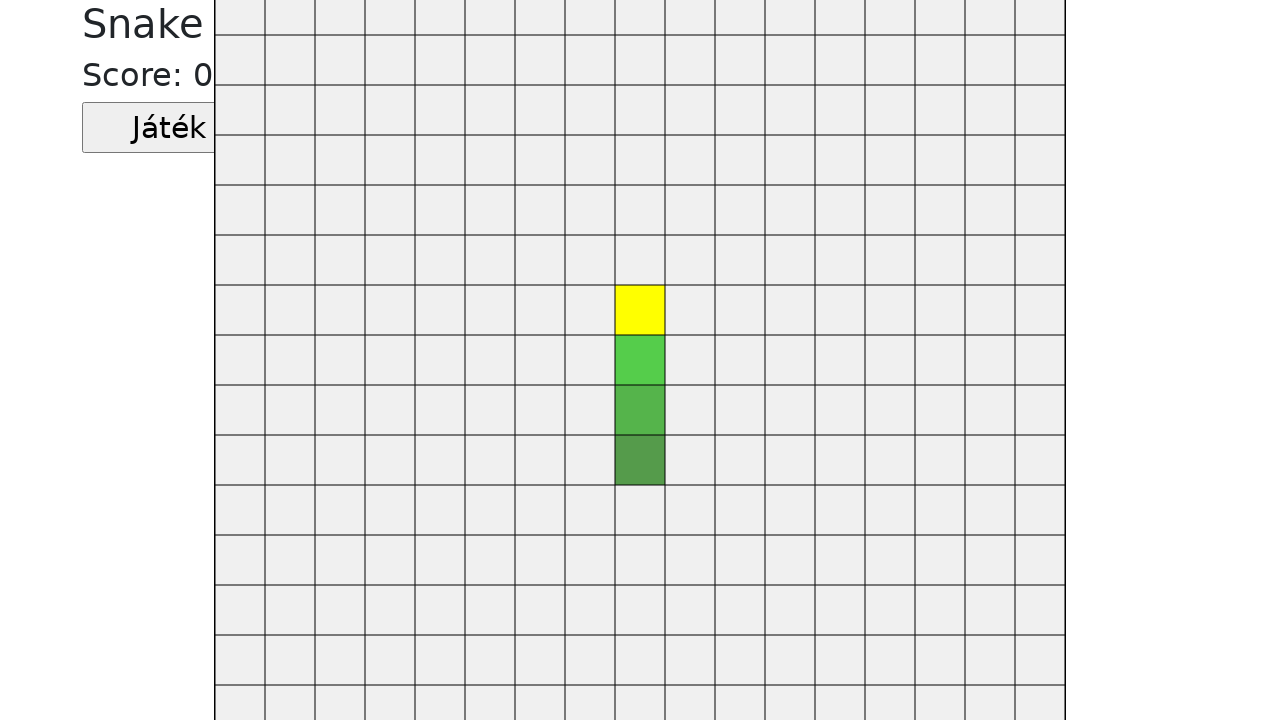

Navigated to Snake game URL
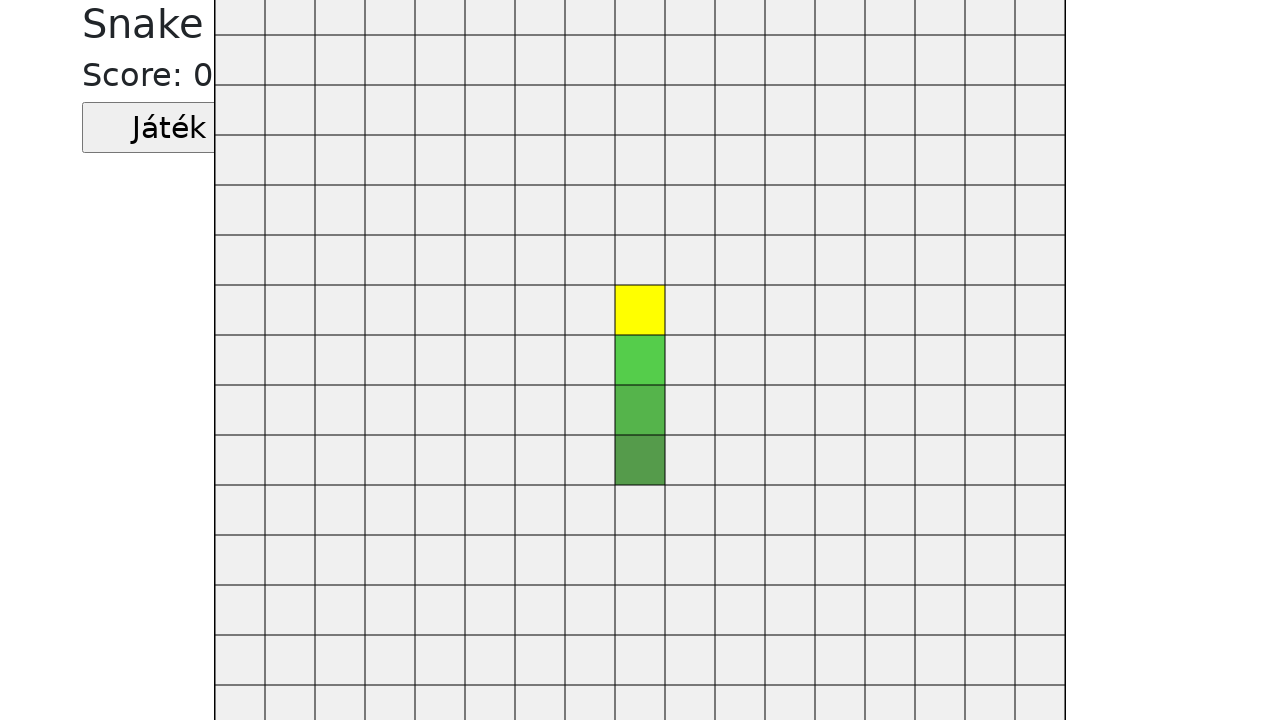

Clicked the start game button at (169, 128) on .jatekGomb
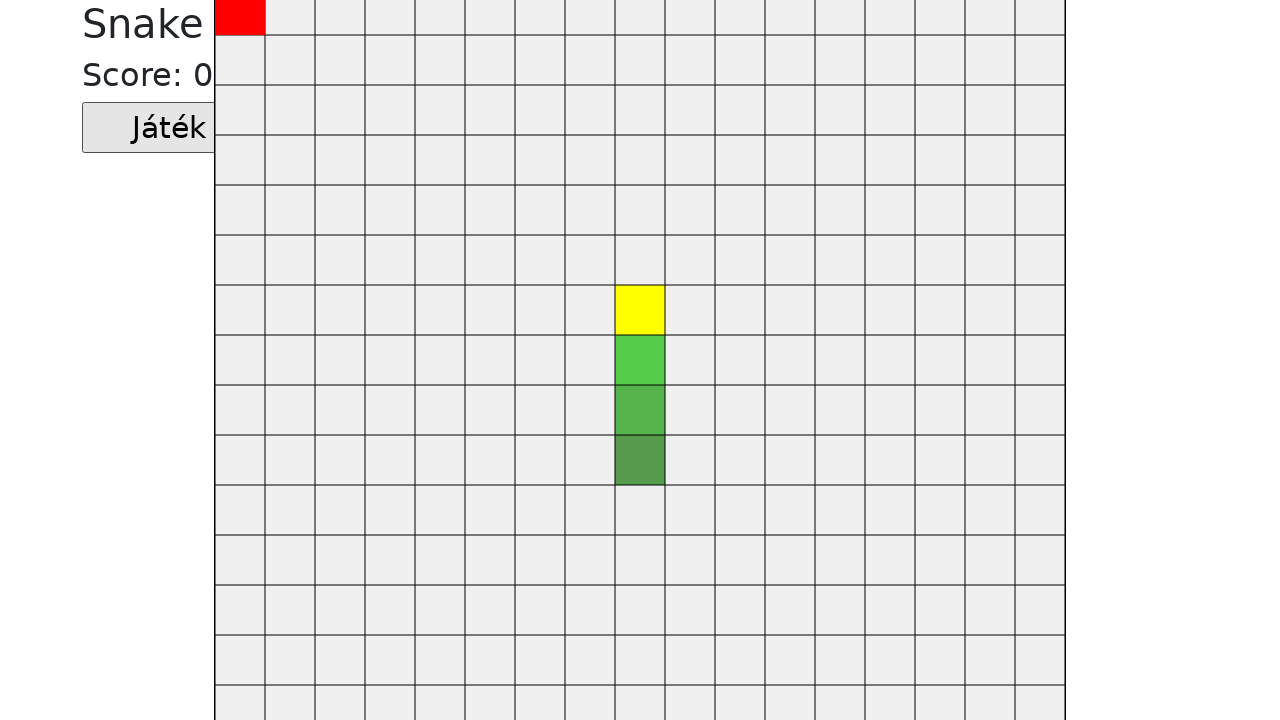

Retrieved snake object from window.kigyo
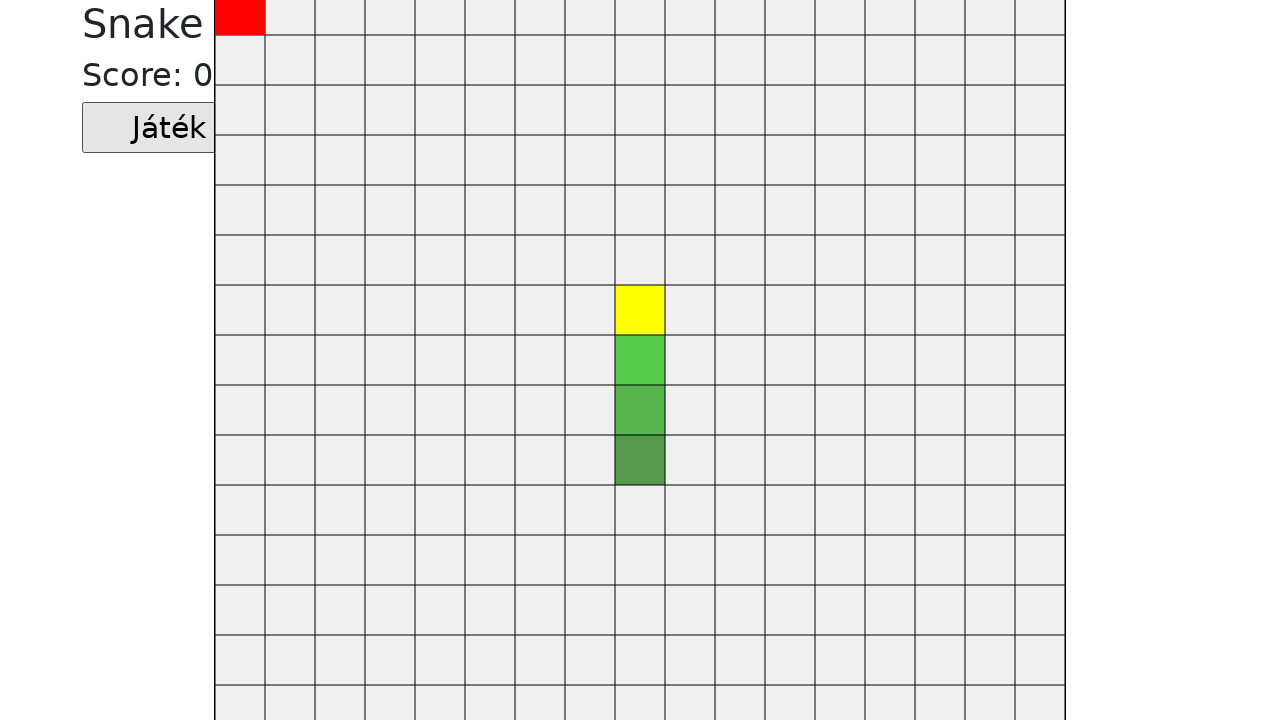

Verified that snake object exists and is not None
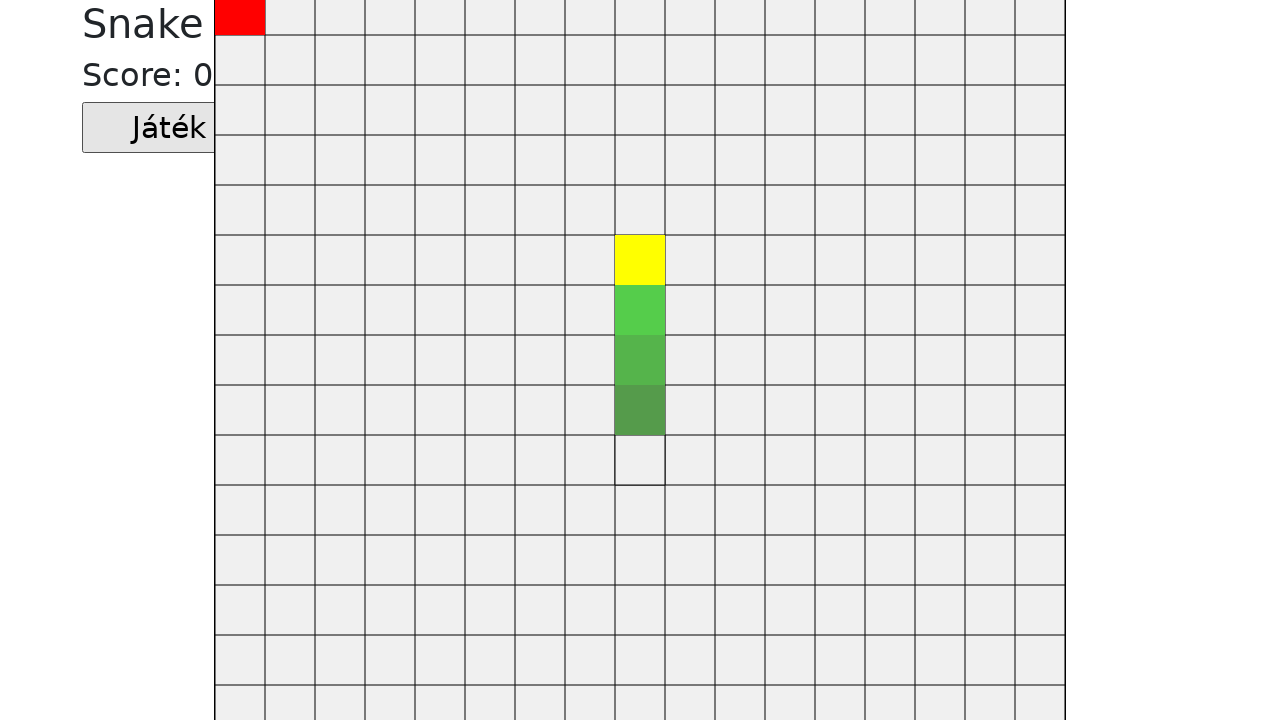

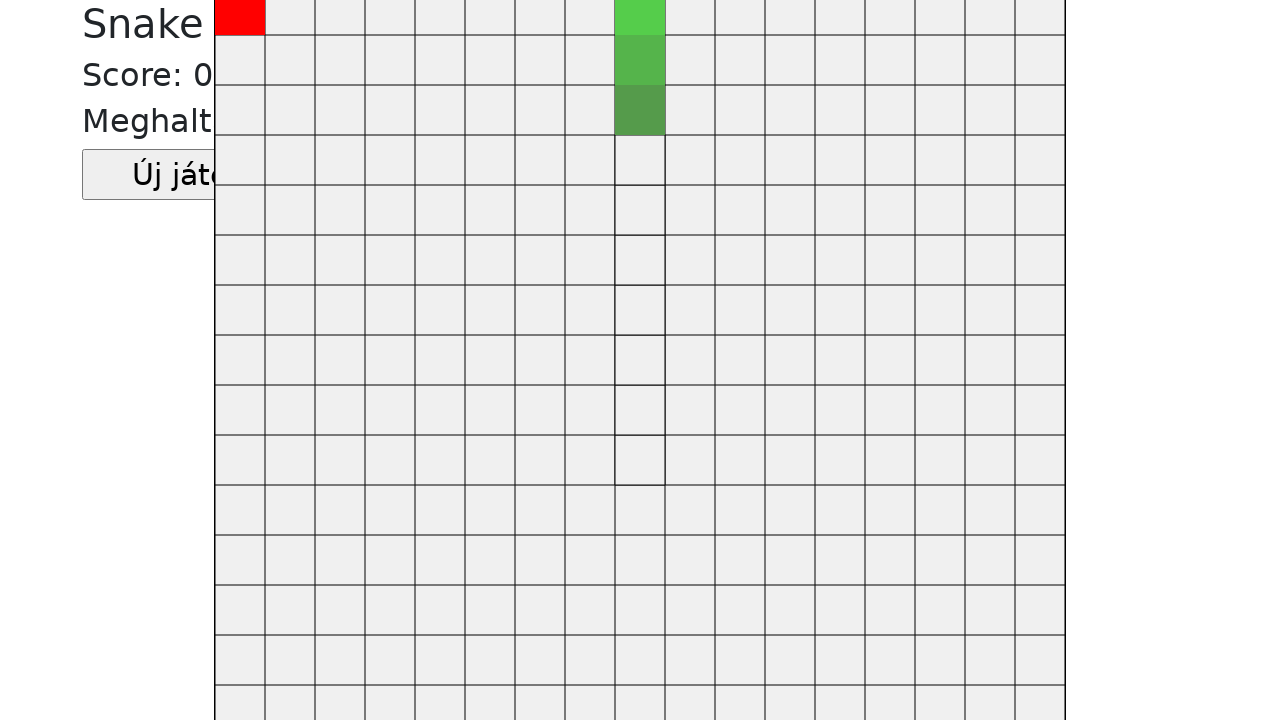